Tests the job search functionality on Colombia's employment search portal by entering a search query and waiting for results to load

Starting URL: https://www.buscadordeempleo.gov.co/#/home

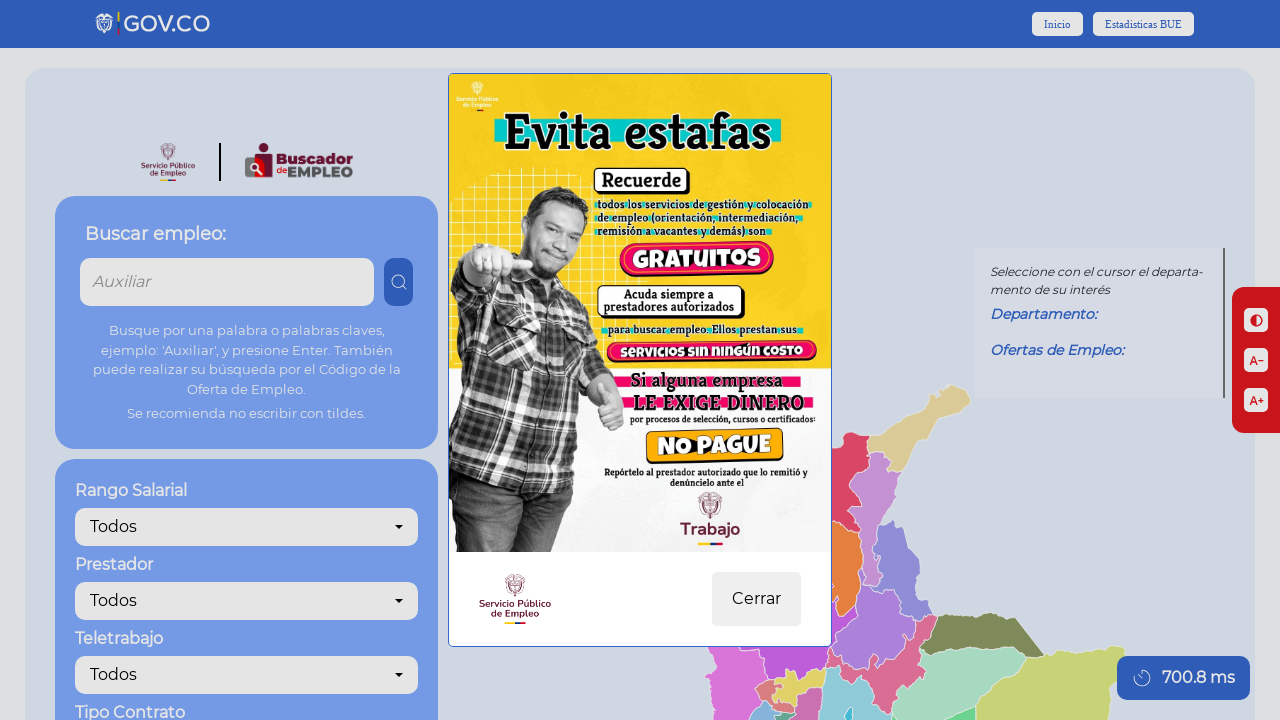

Search input field loaded on Colombia employment portal
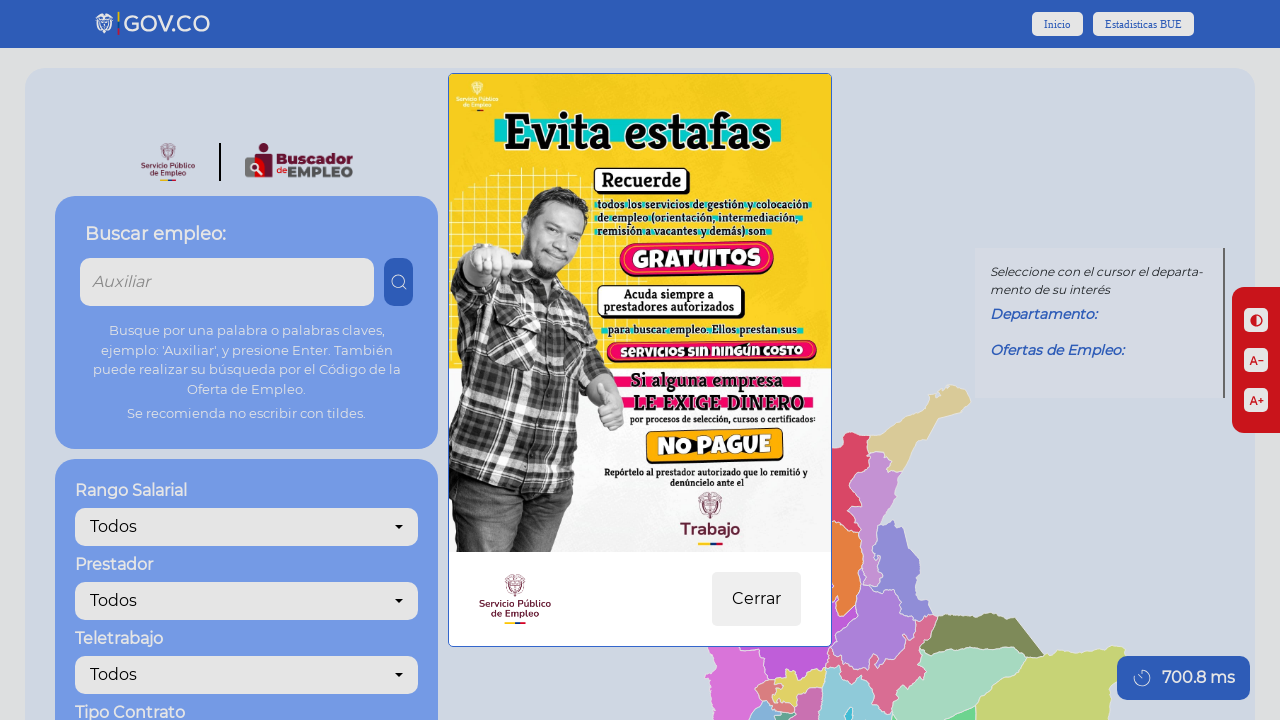

Entered 'mecanico' in search field on input[name="search-job-input"]
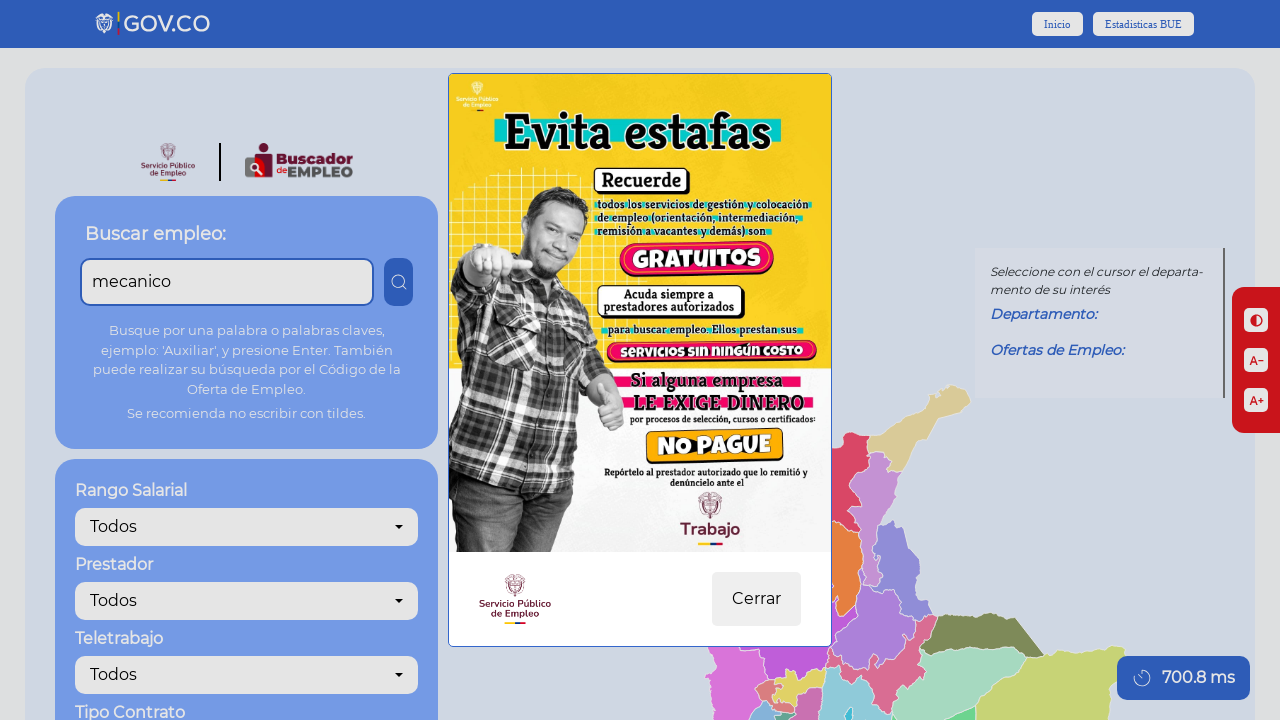

Pressed Enter to submit job search query
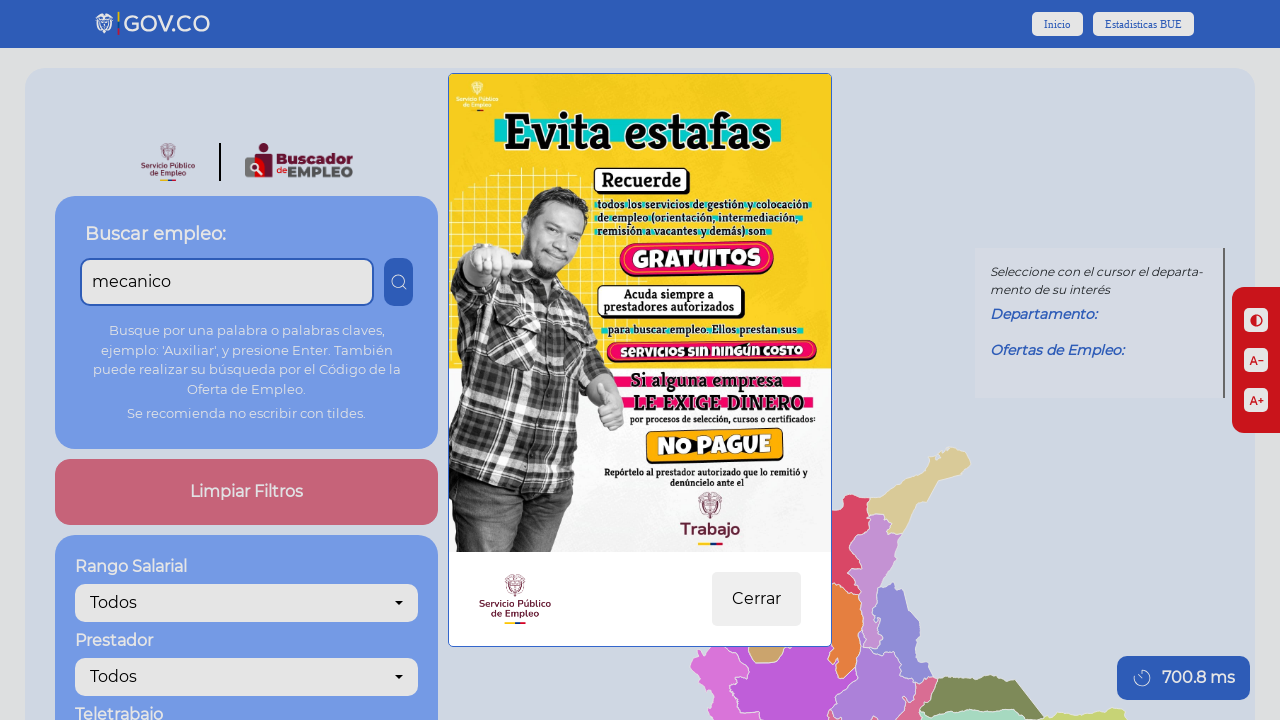

Search results loaded successfully
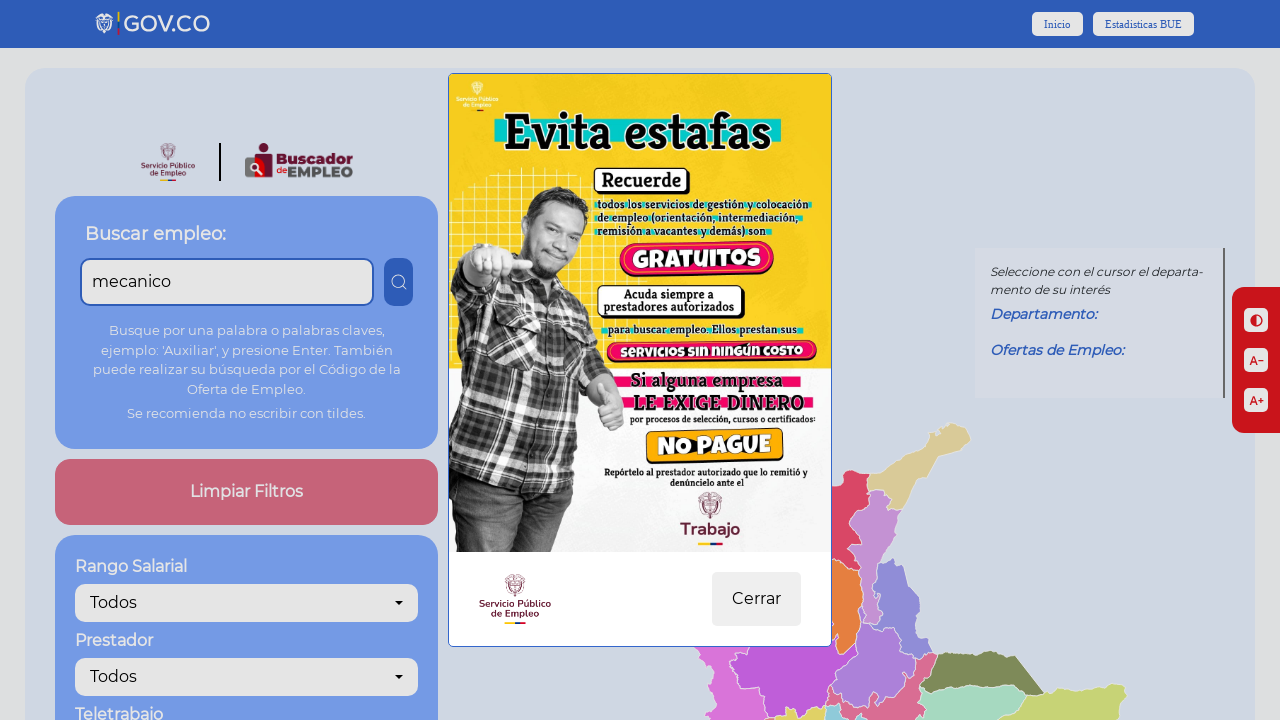

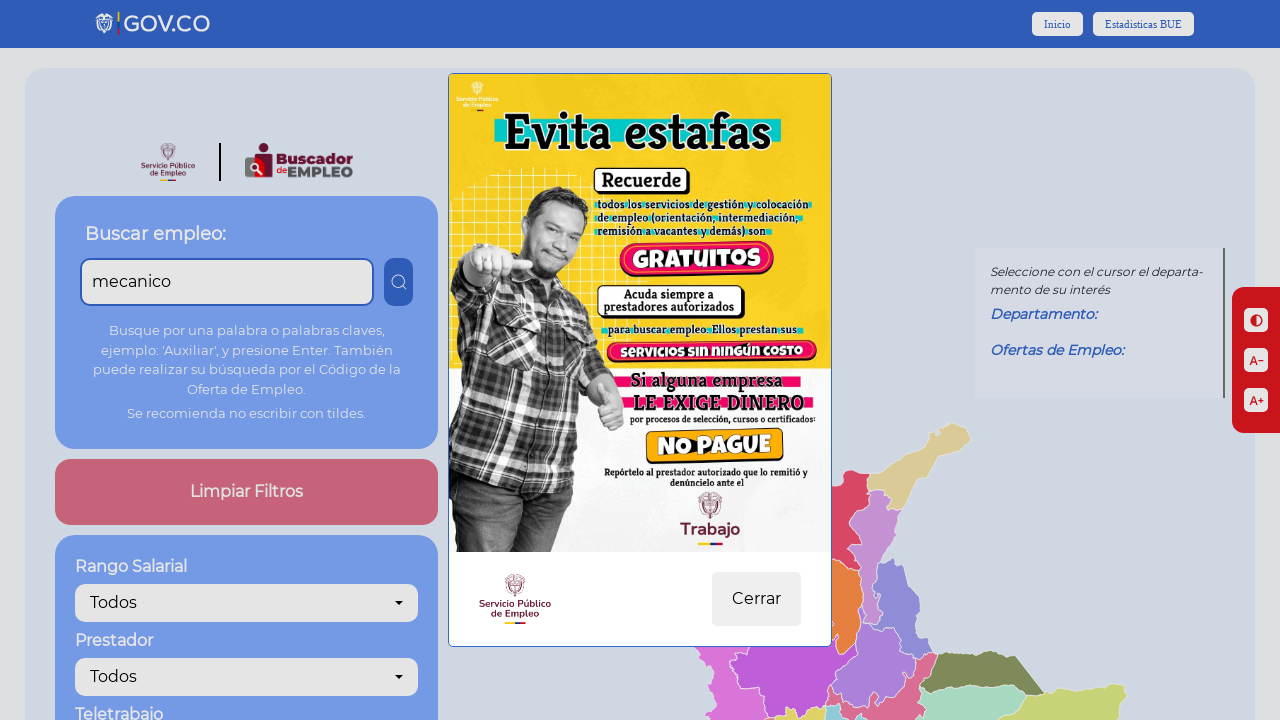